Tests drag and drop functionality by dragging an element from source to target location within an iframe

Starting URL: https://jqueryui.com/droppable/

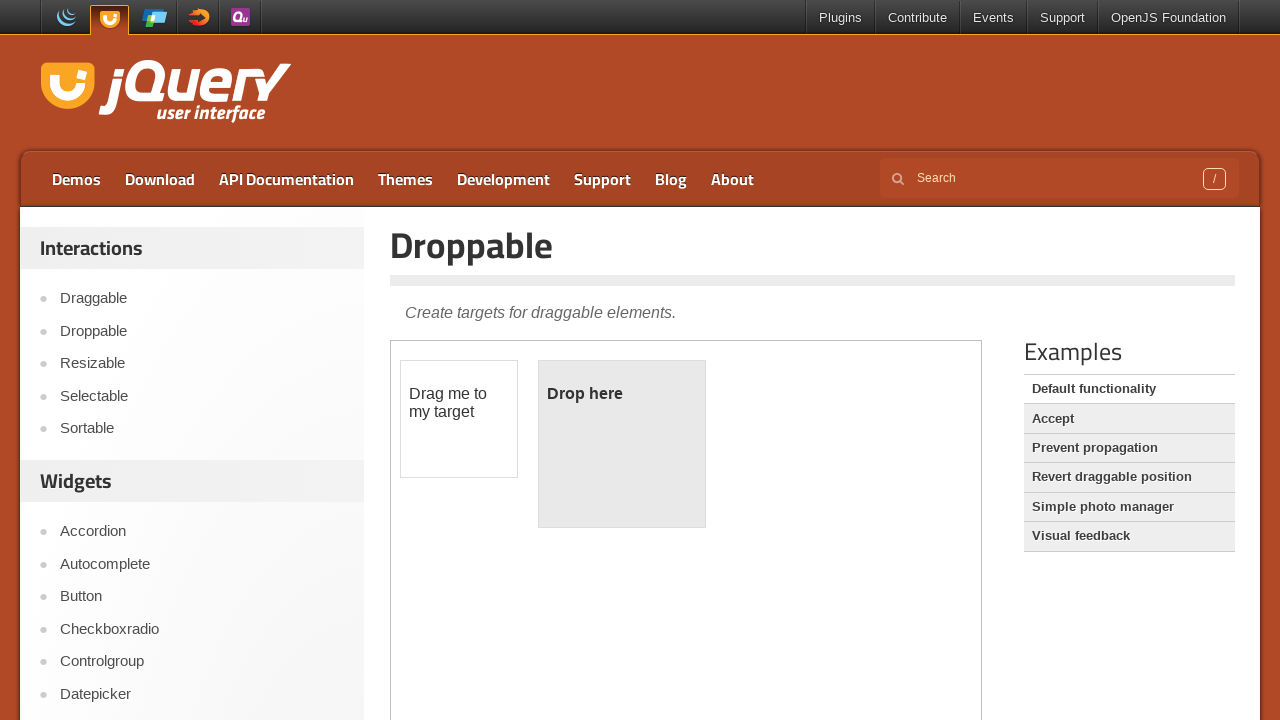

Located the iframe containing the drag and drop demo
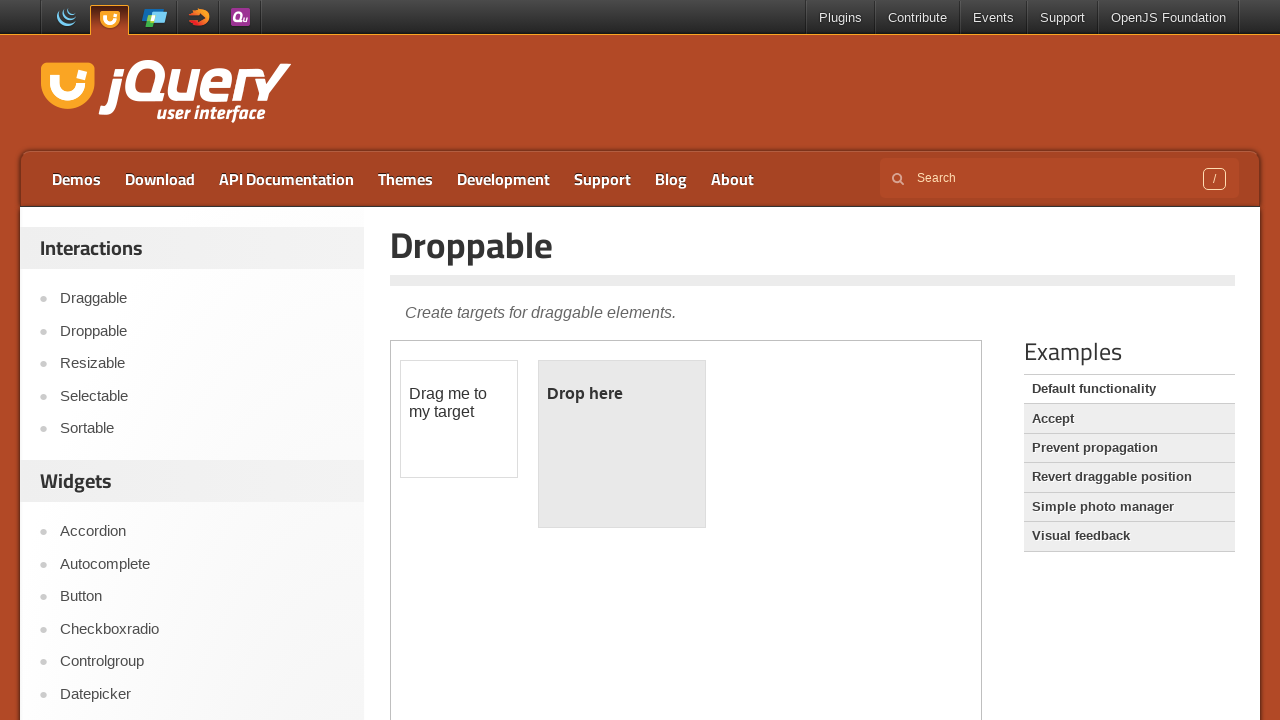

Located the draggable element with id 'draggable'
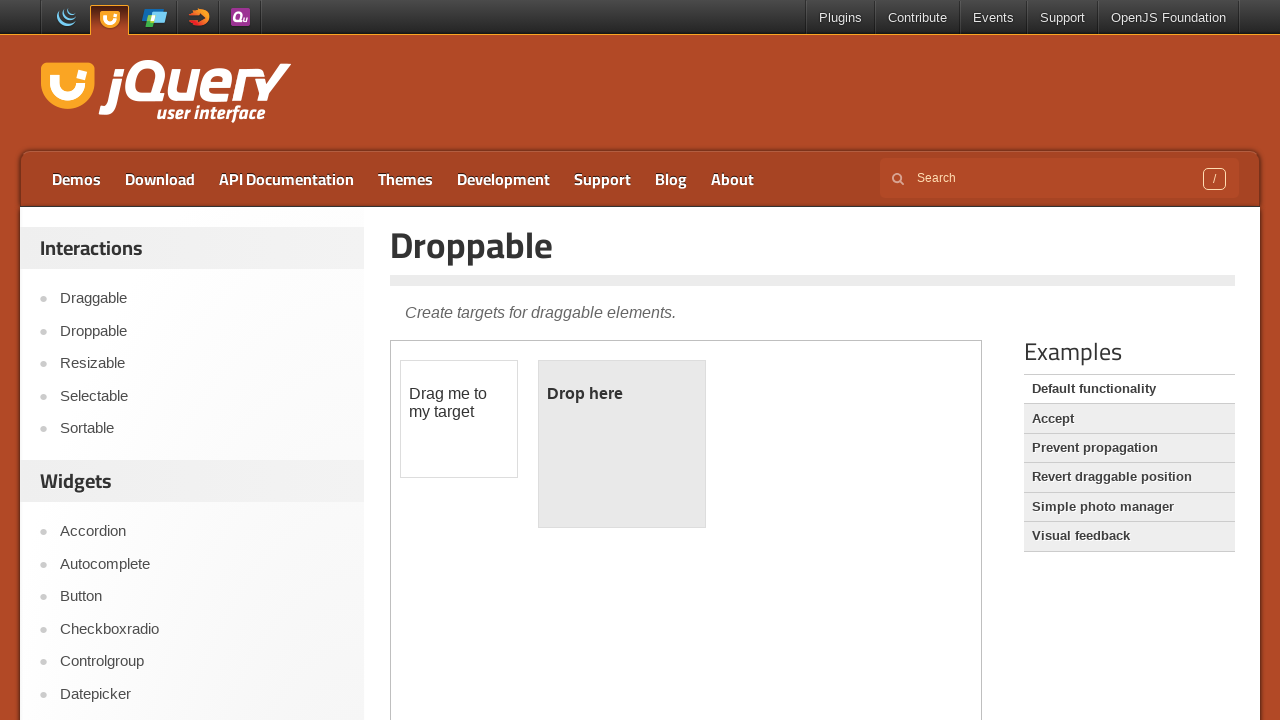

Located the droppable element with id 'droppable'
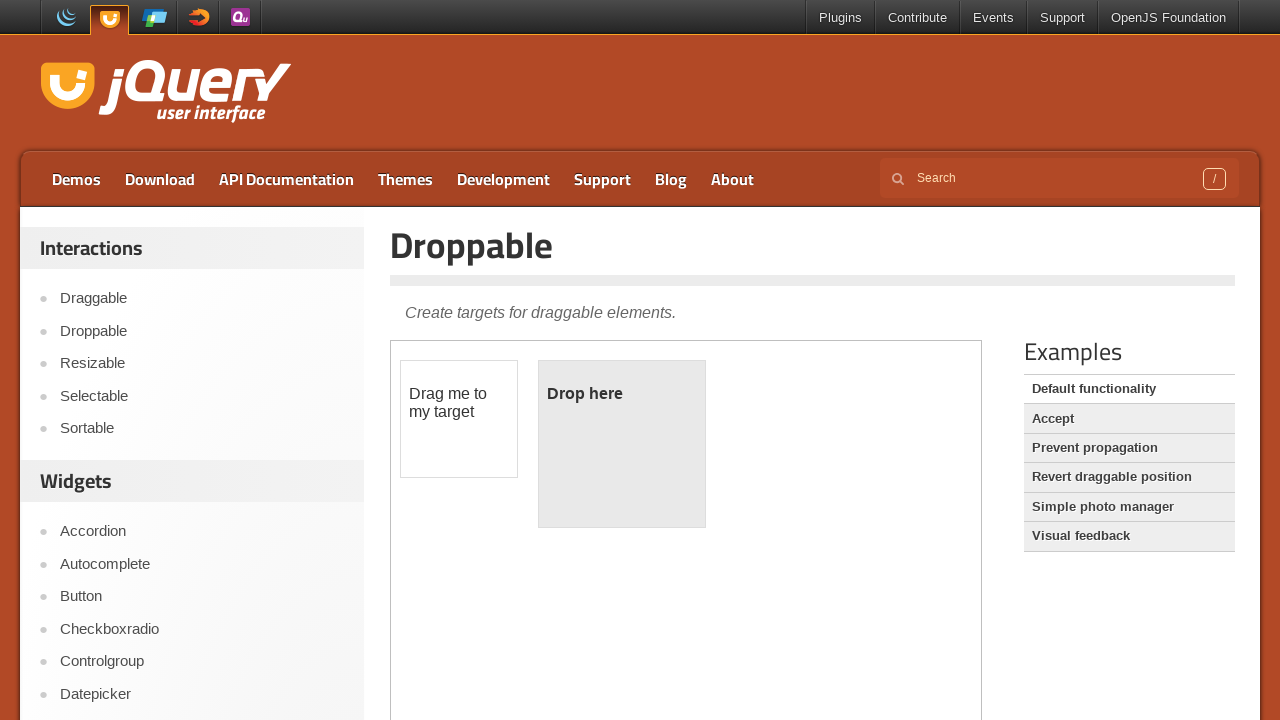

Dragged the draggable element to the droppable target location at (622, 444)
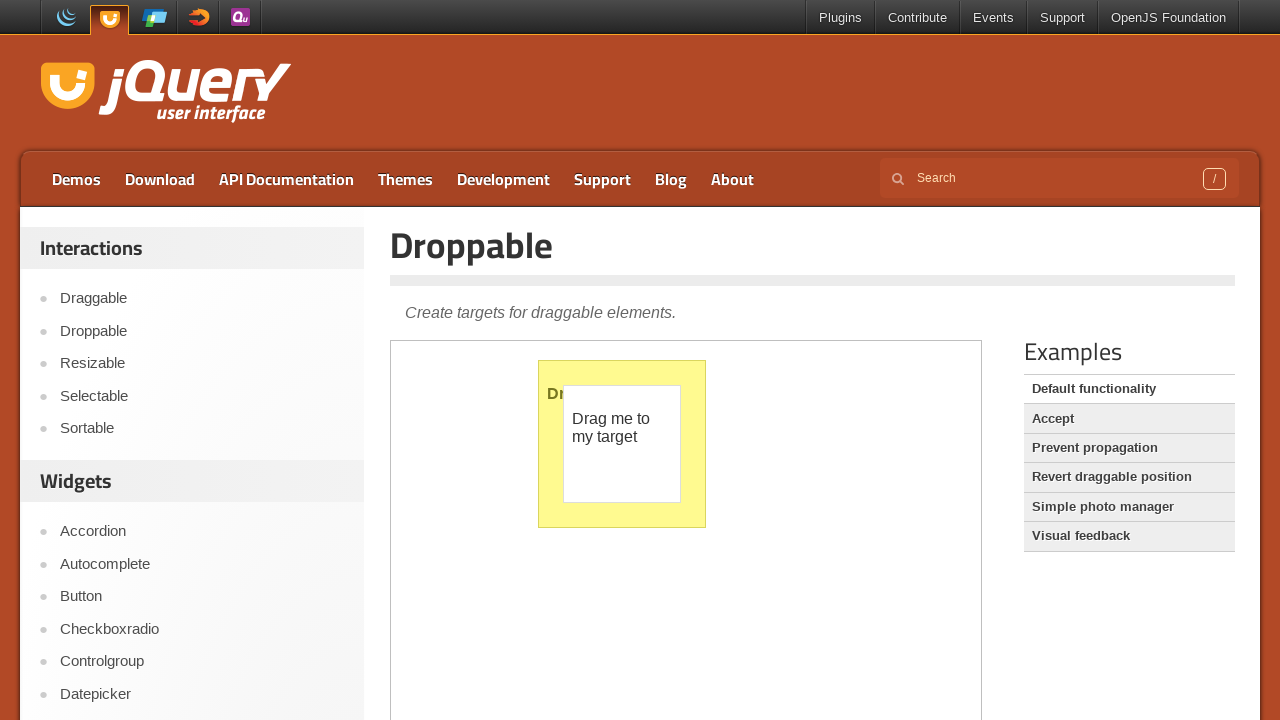

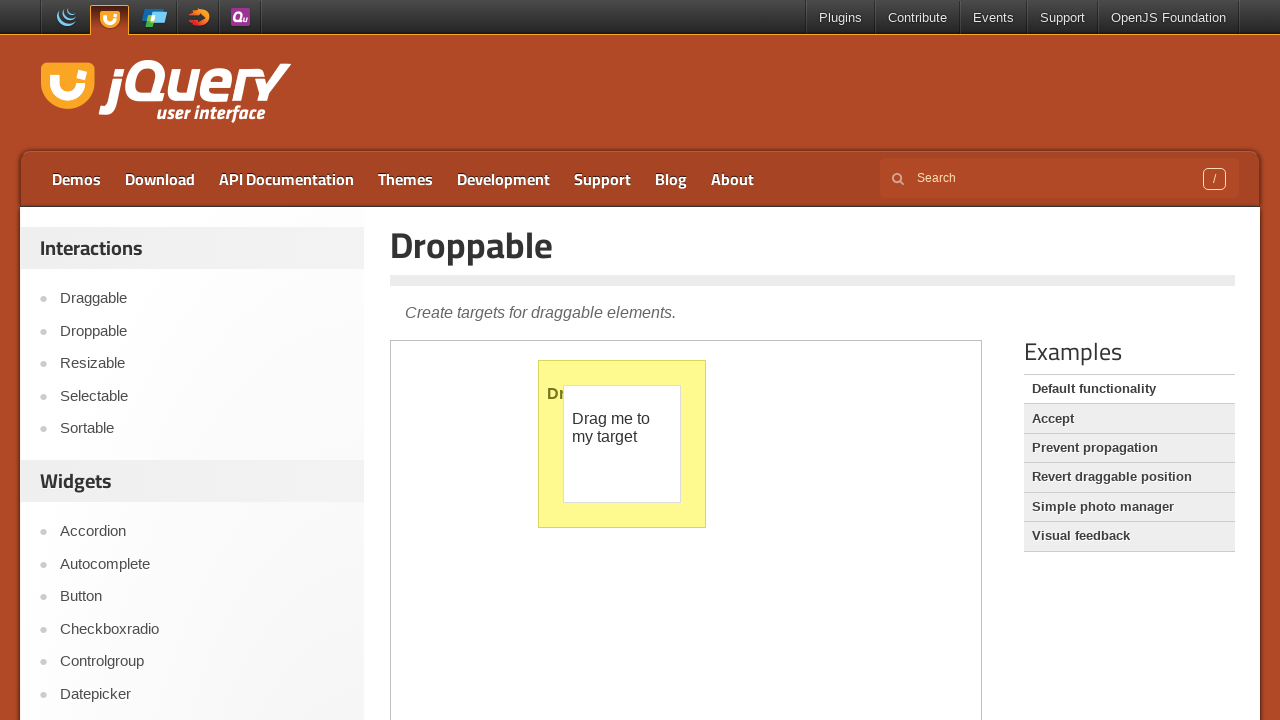